Tests right-click context menu functionality by right-clicking on an element, selecting 'Edit' from the context menu, and verifying the alert message

Starting URL: http://medialize.github.io/jQuery-contextMenu/demo.html

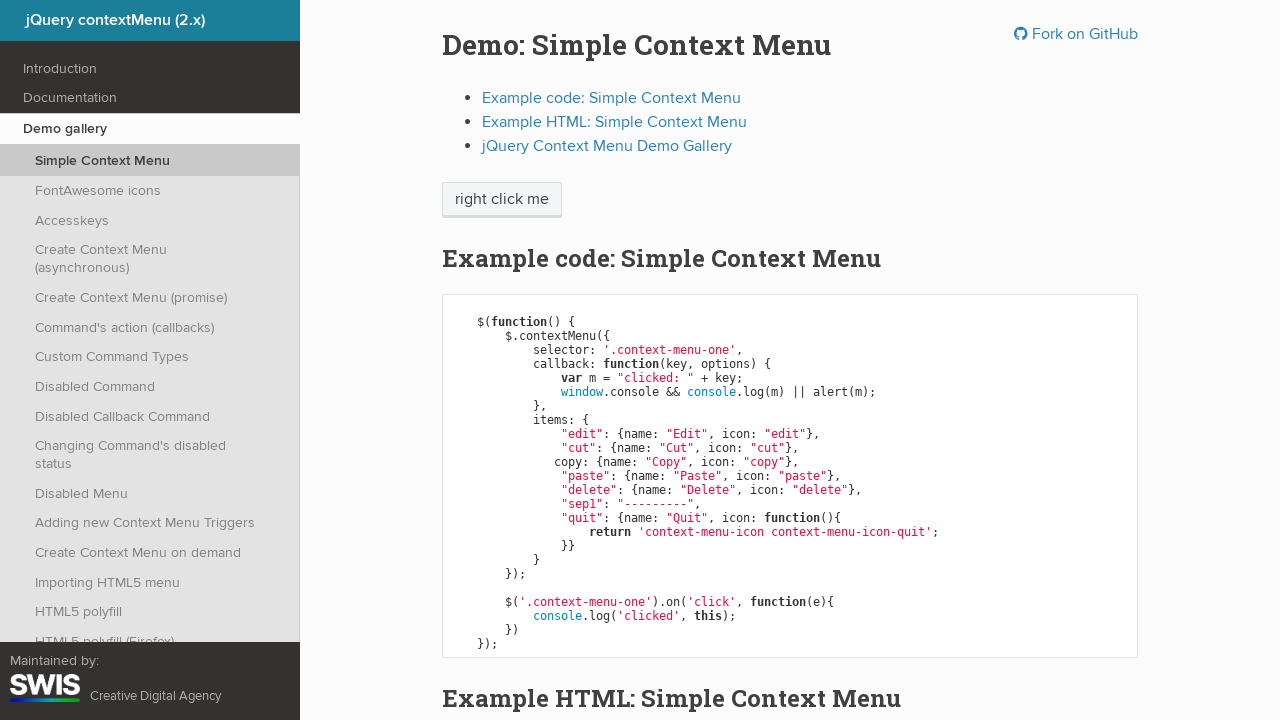

Waited for context menu button to be present
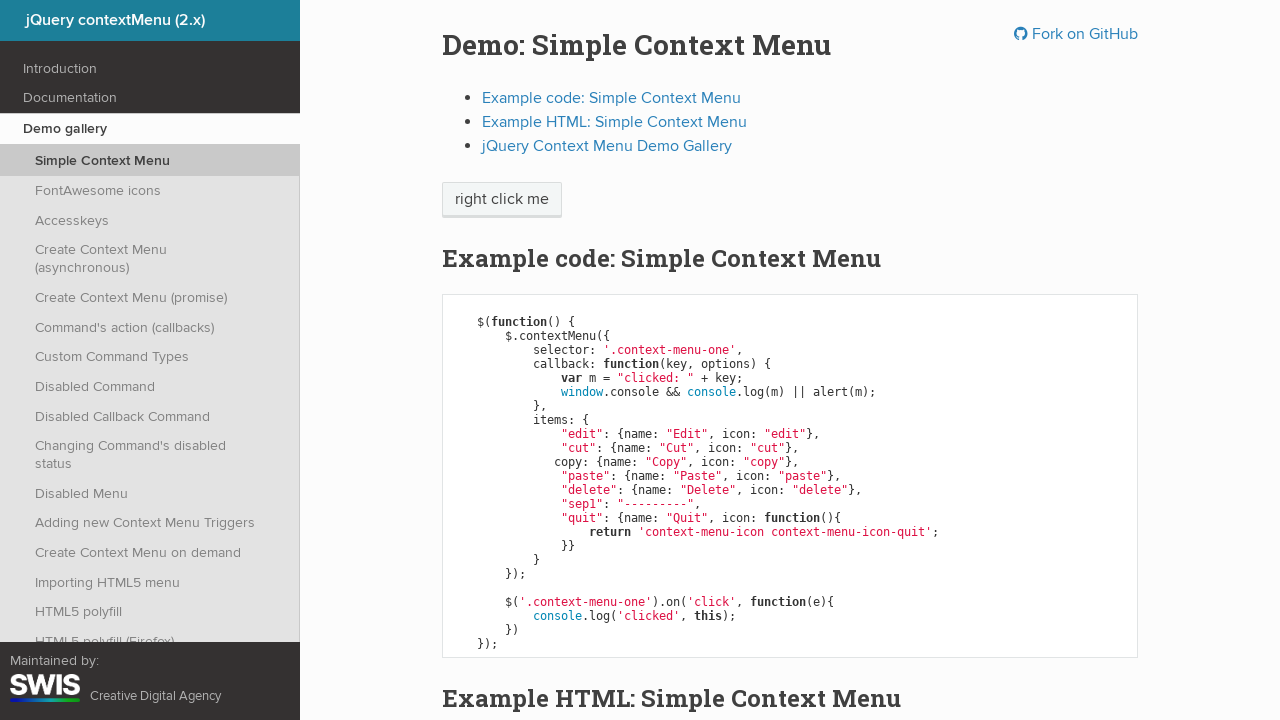

Located the element for right-click
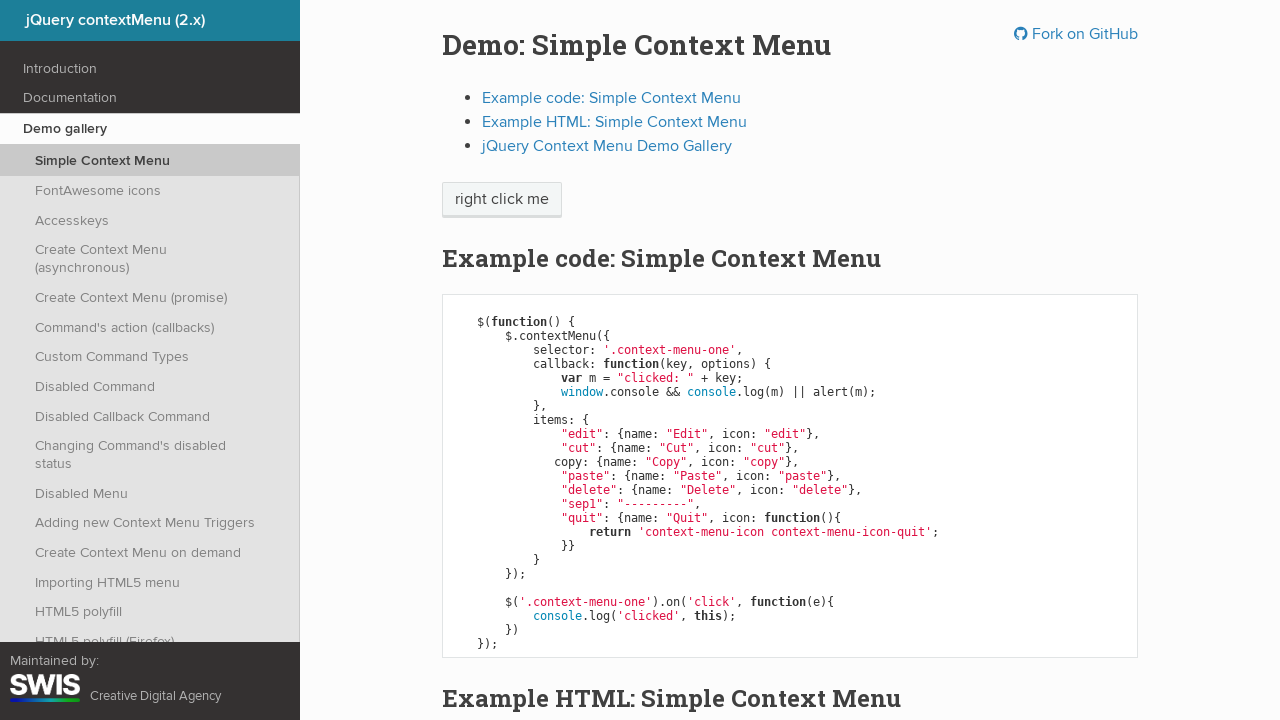

Right-clicked on the context menu button at (502, 200) on .context-menu-one.btn
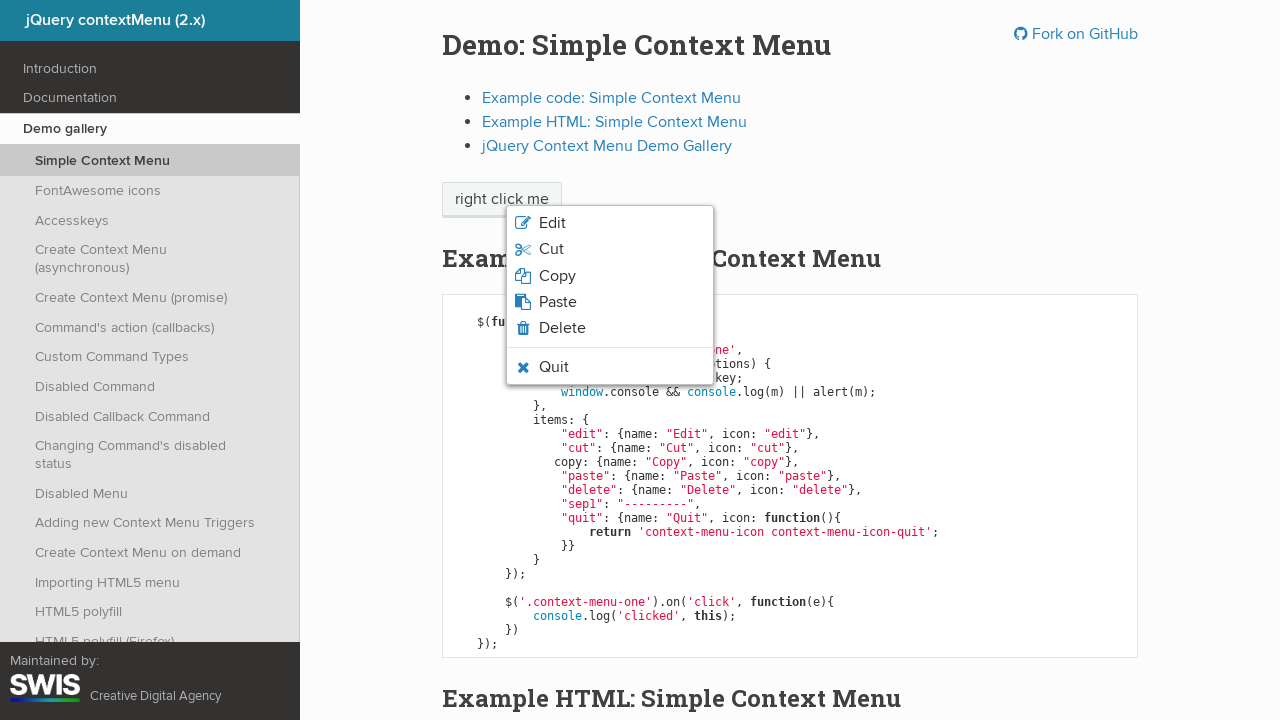

Clicked 'Edit' option from context menu at (610, 223) on .context-menu-item.context-menu-icon.context-menu-icon-edit
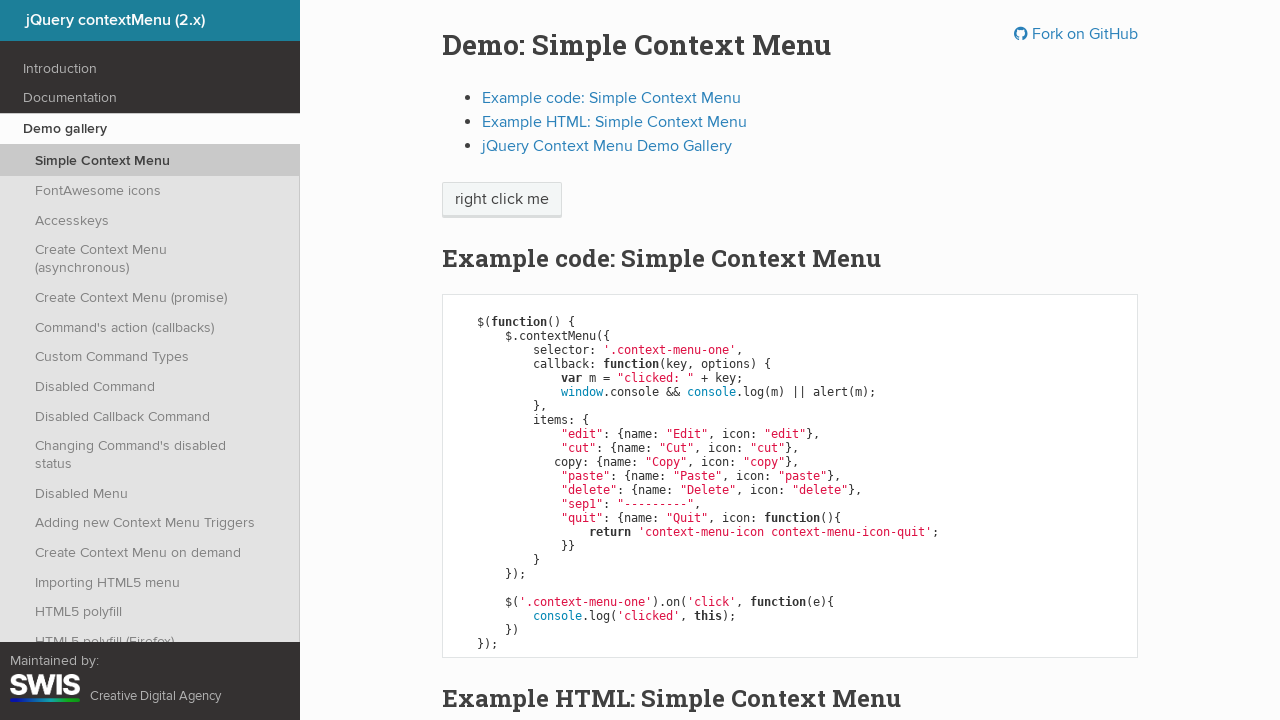

Set up alert dialog handler and accepted the alert
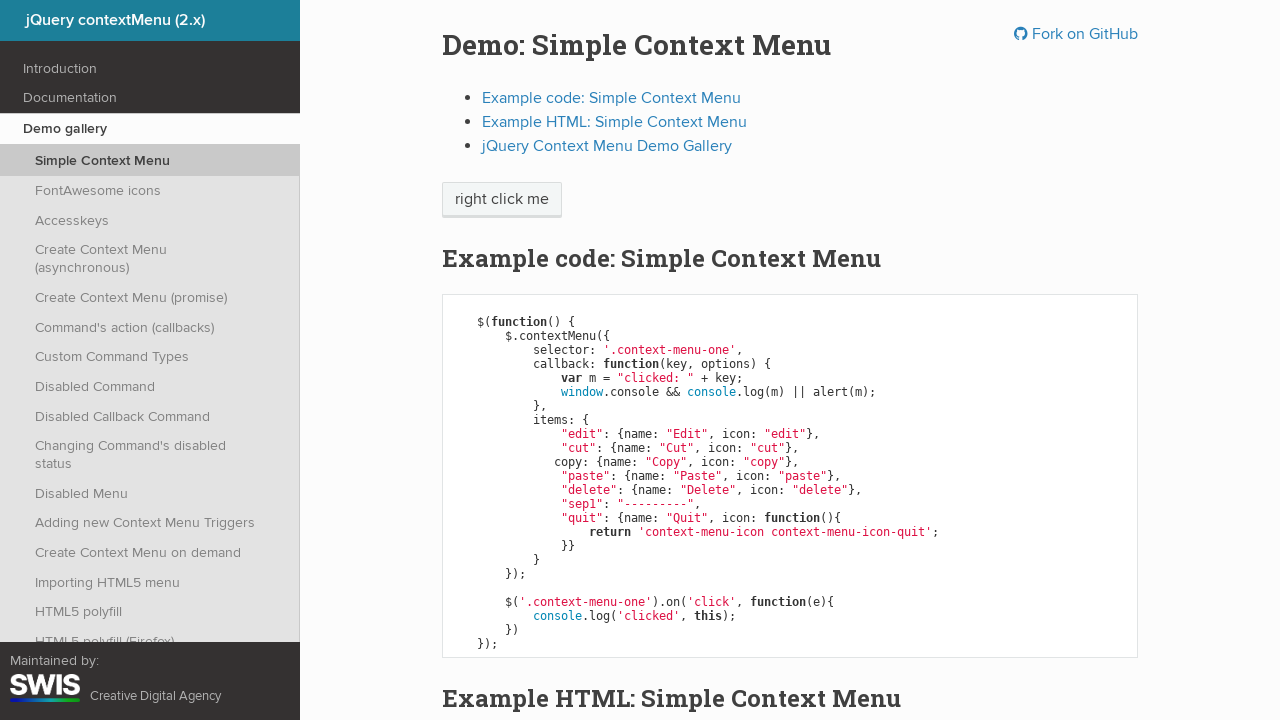

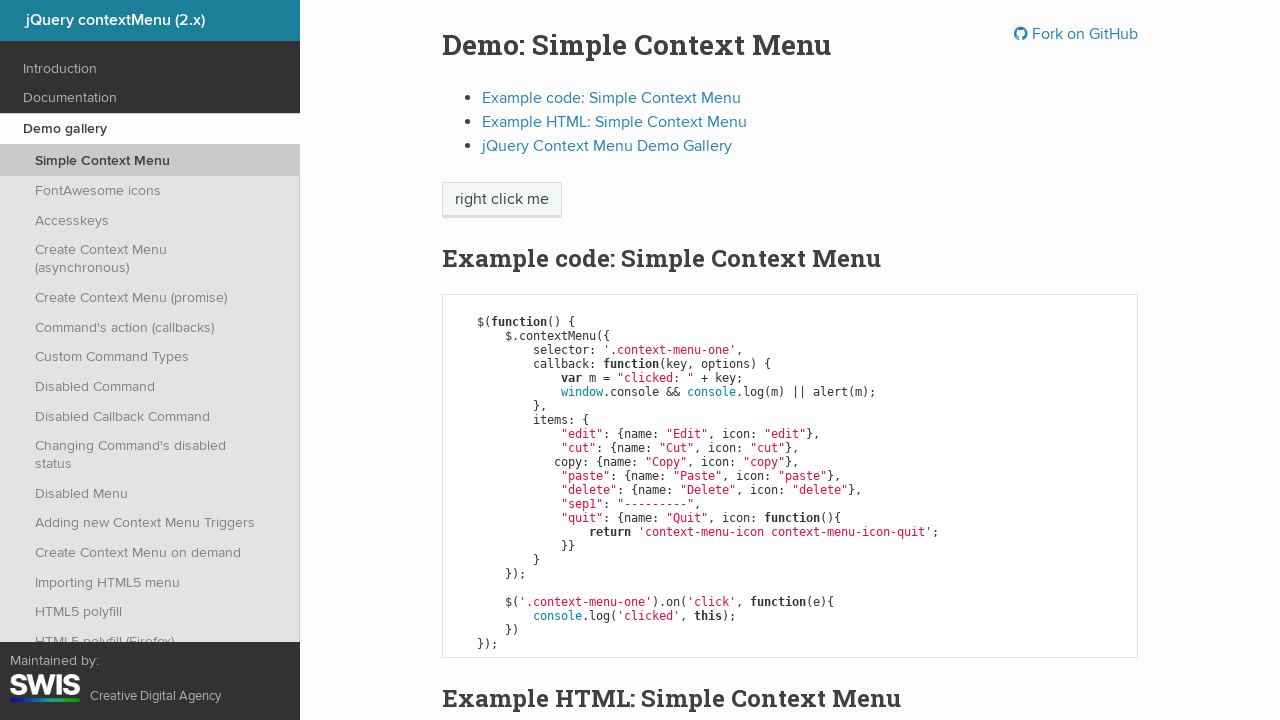